Tests multiple window handling by opening a new window, switching to it to verify content, then switching back to the parent window

Starting URL: https://the-internet.herokuapp.com

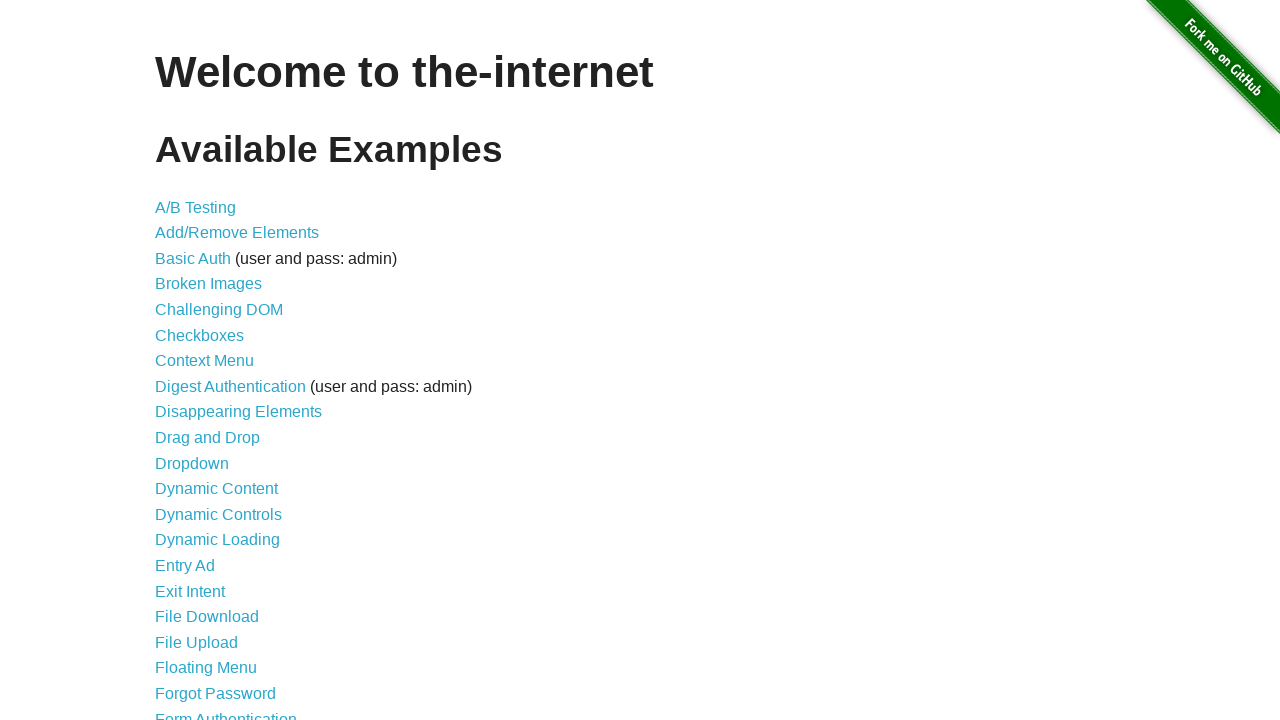

Clicked on Multiple Windows link at (218, 369) on text=Multiple Windows
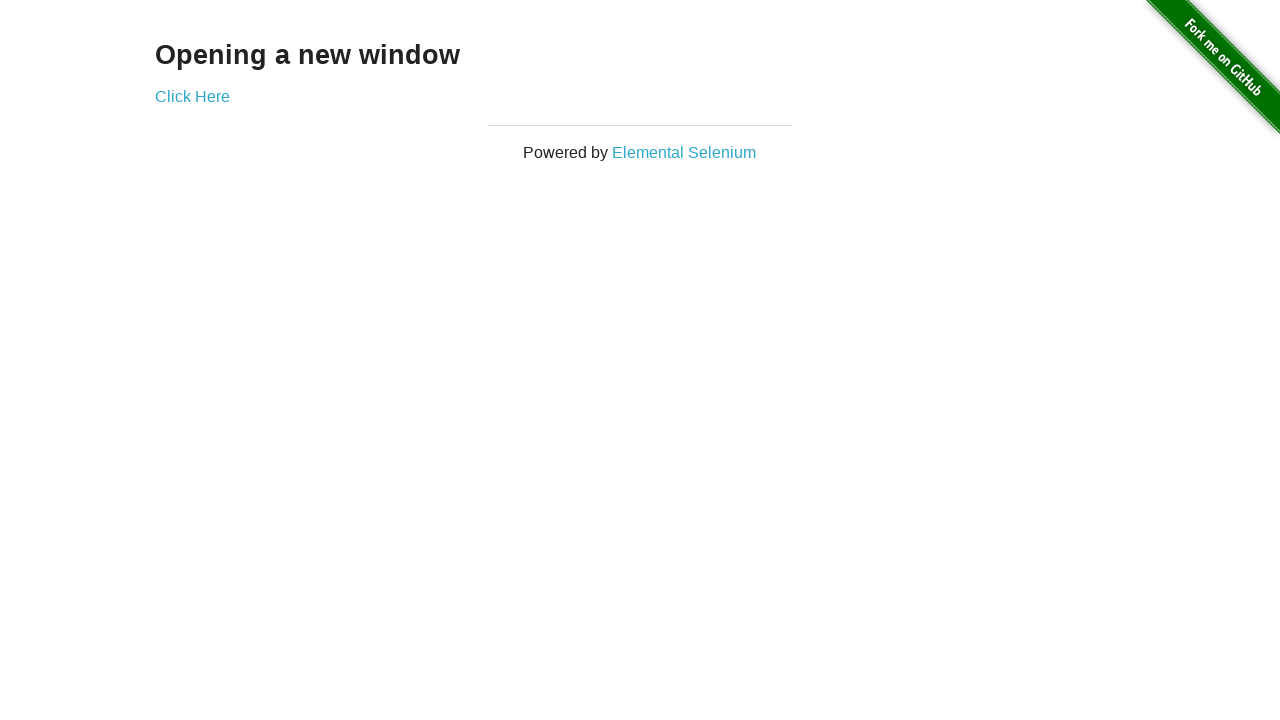

Clicked 'Click Here' to open new window at (192, 96) on text=Click Here
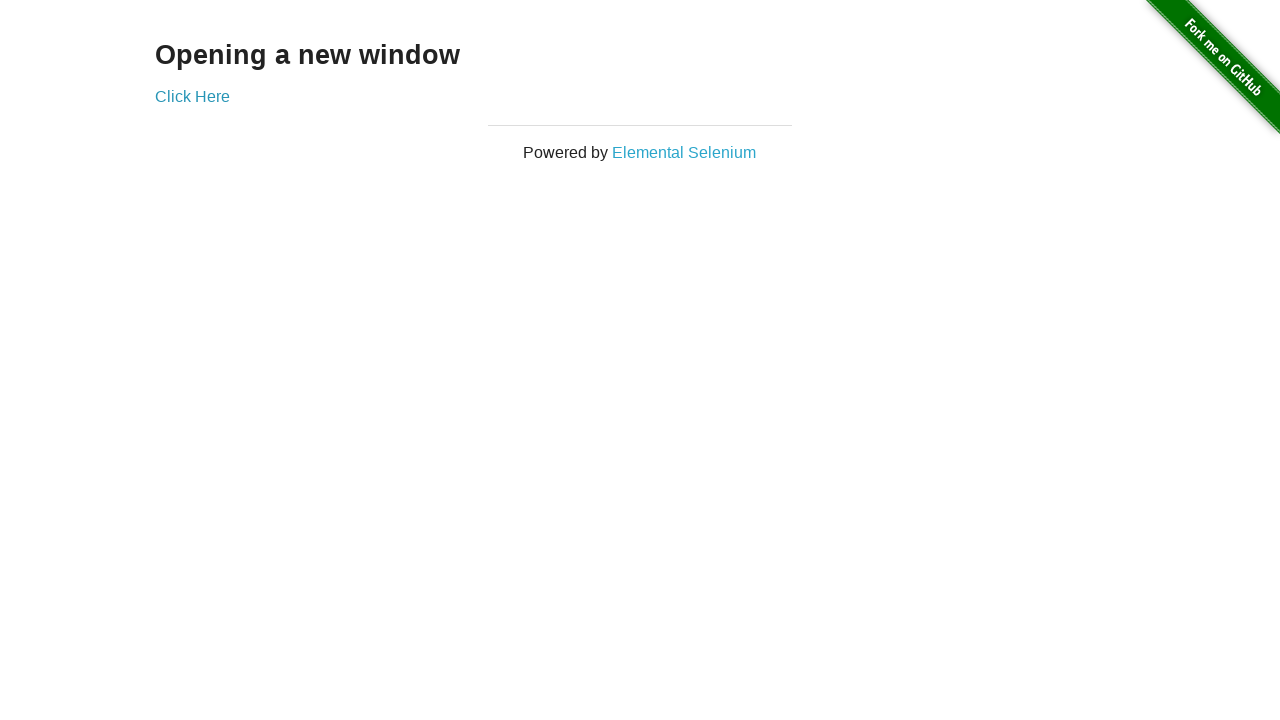

New window opened and captured
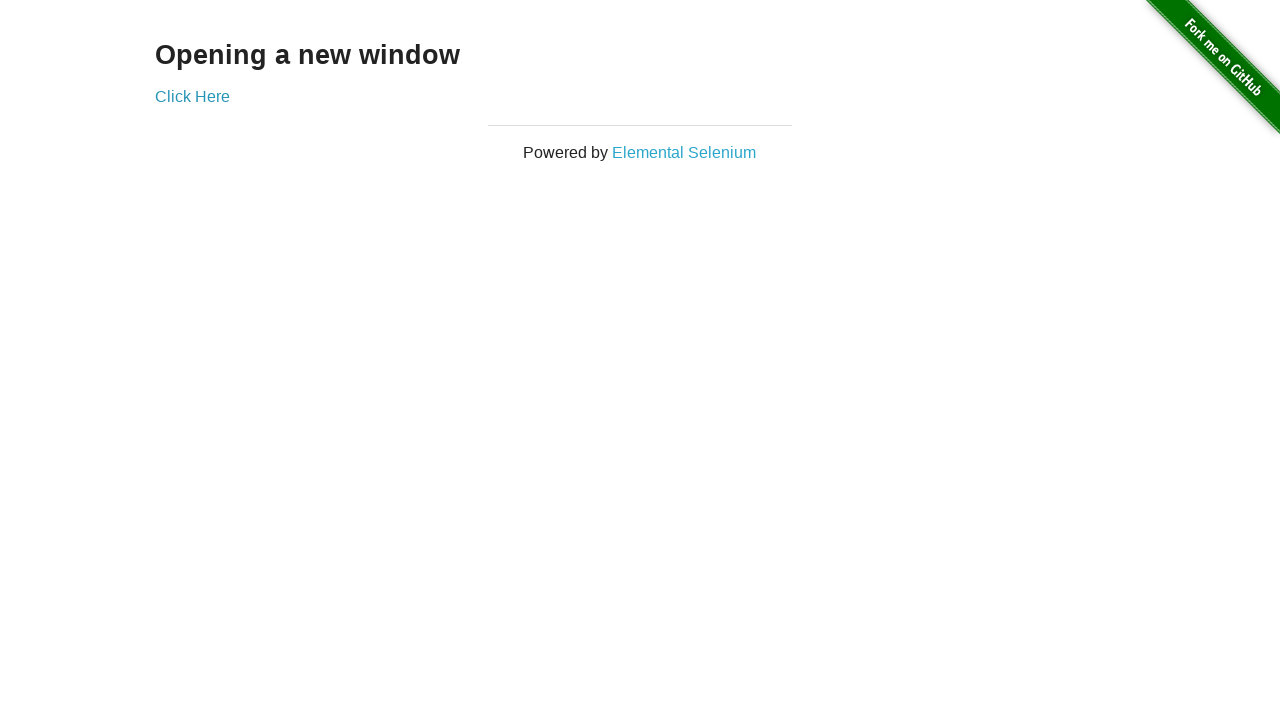

New window page loaded
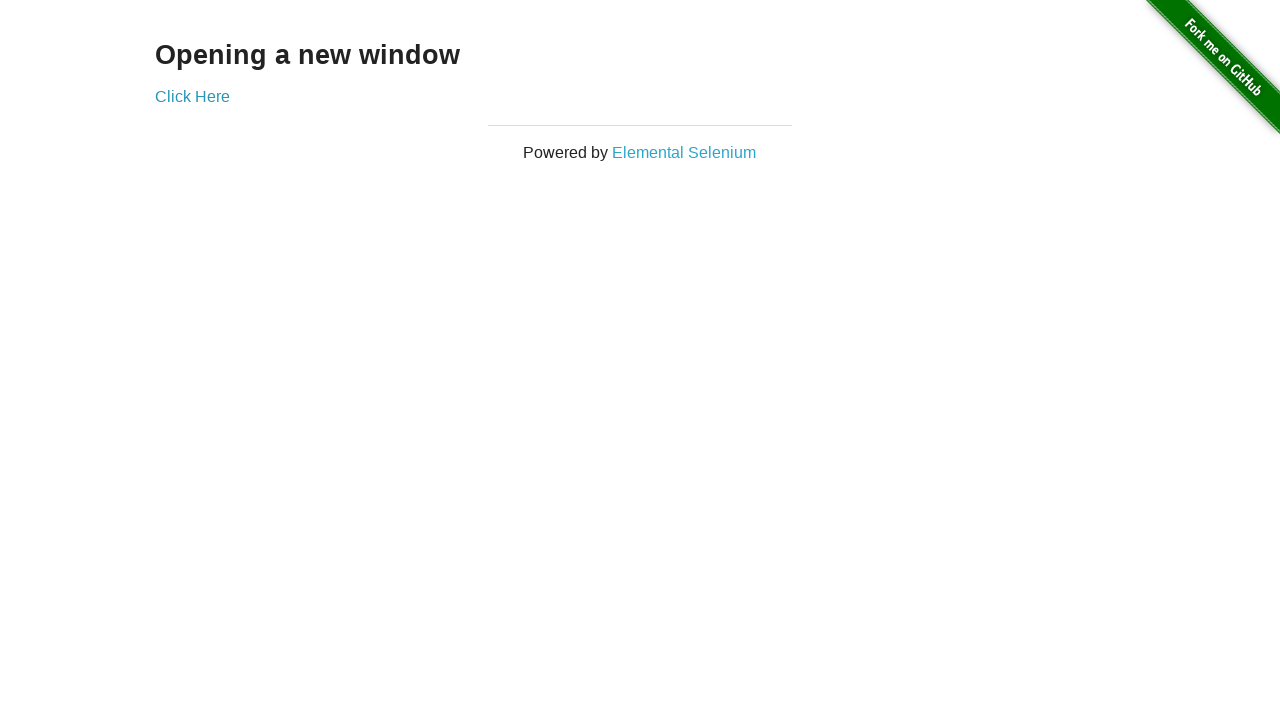

Retrieved text from new window: 'New Window'
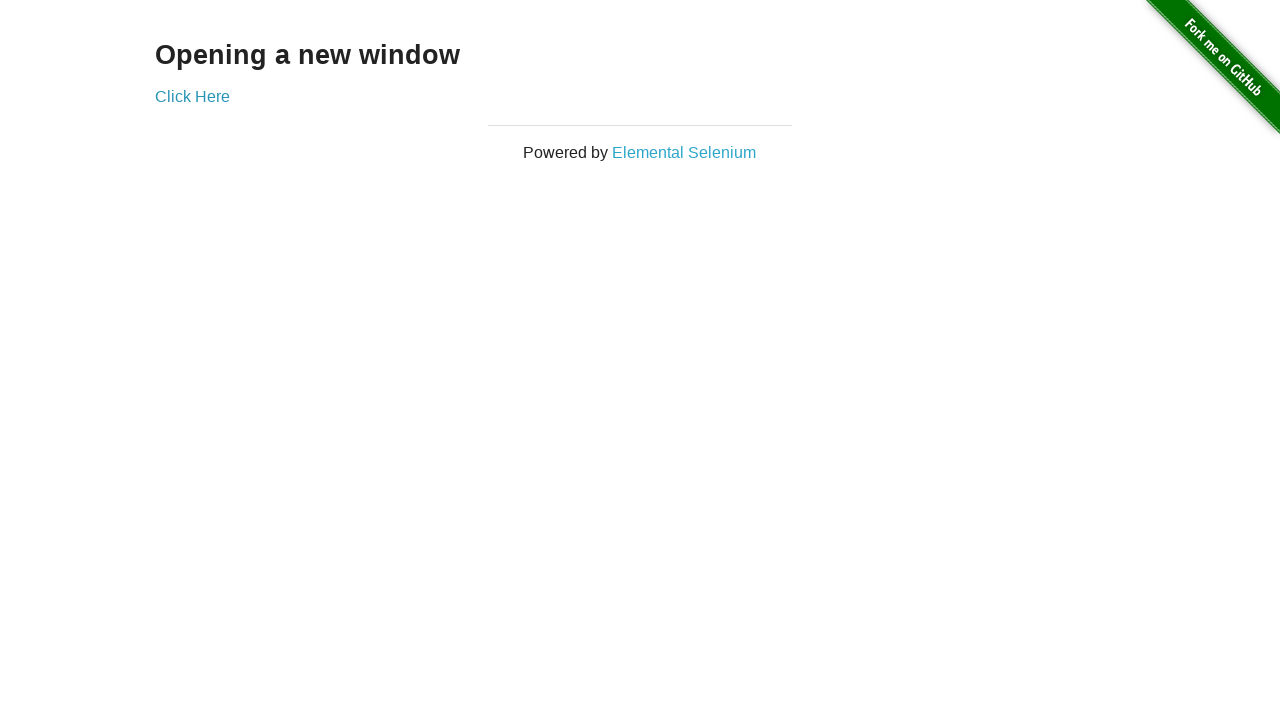

Retrieved text from parent window: 'Opening a new window'
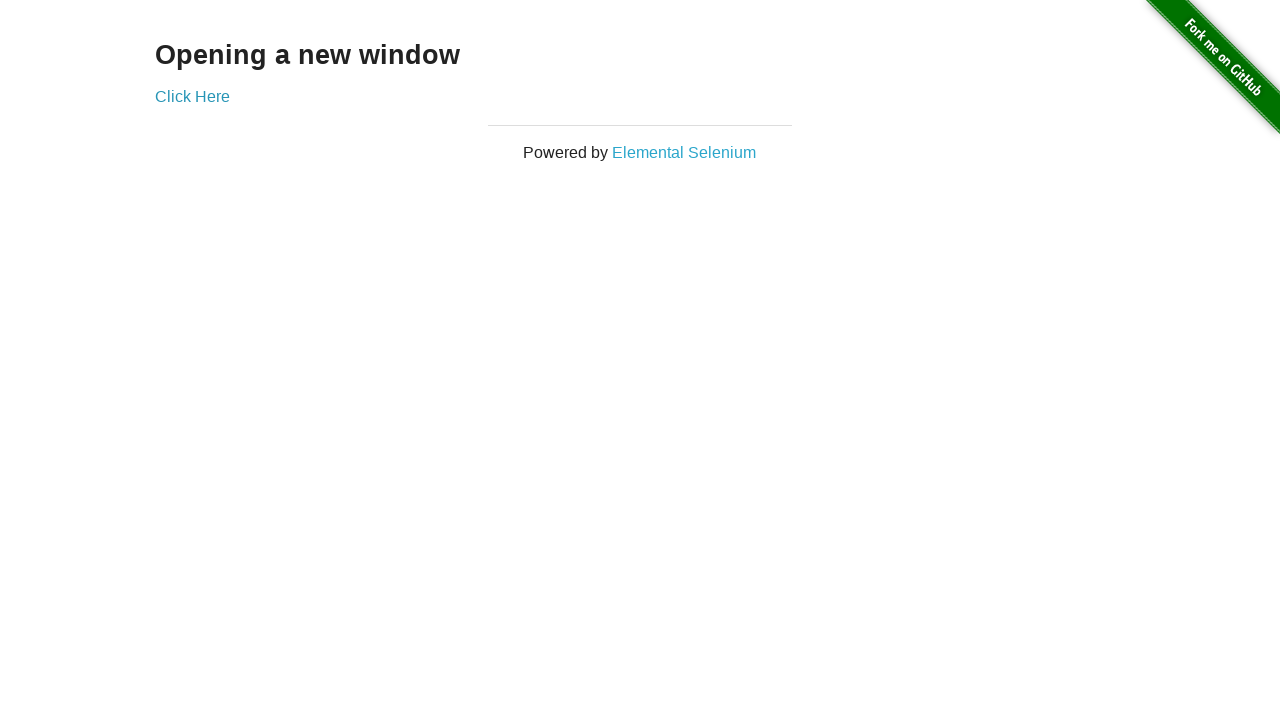

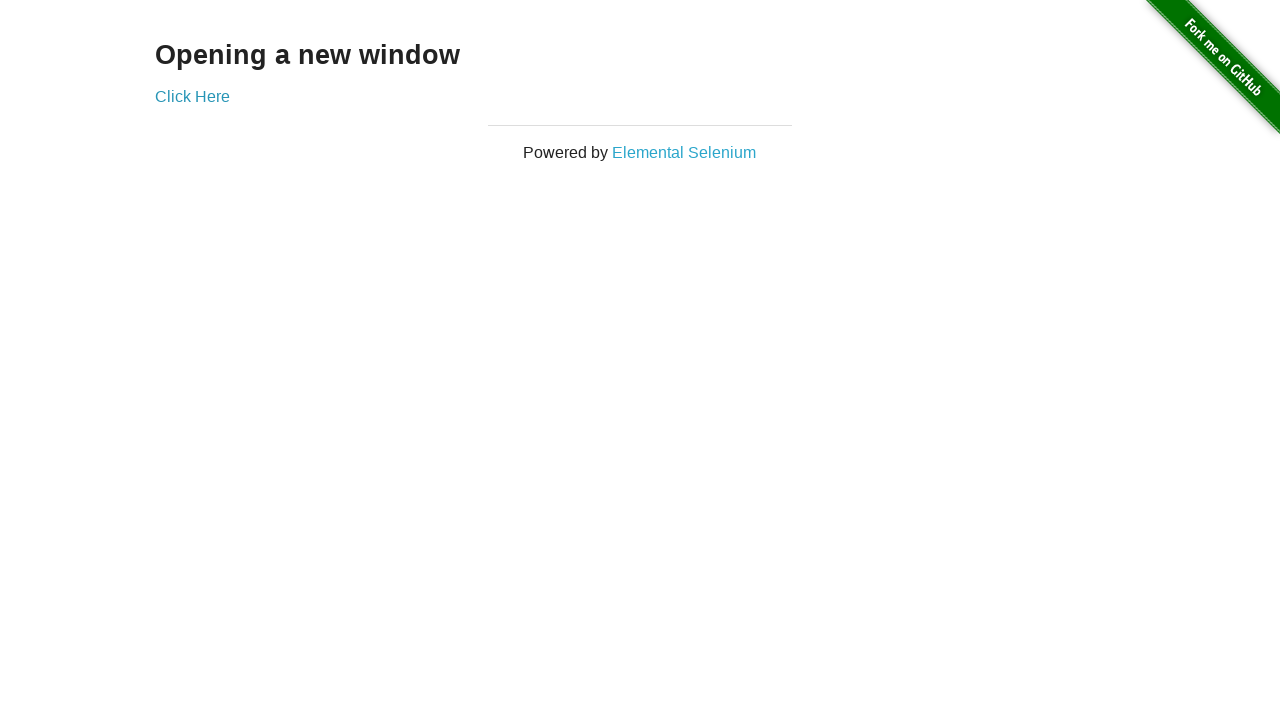